Tests browser navigation functionality by navigating to RedBus website and performing back, forward, and refresh operations

Starting URL: https://www.redbus.in/

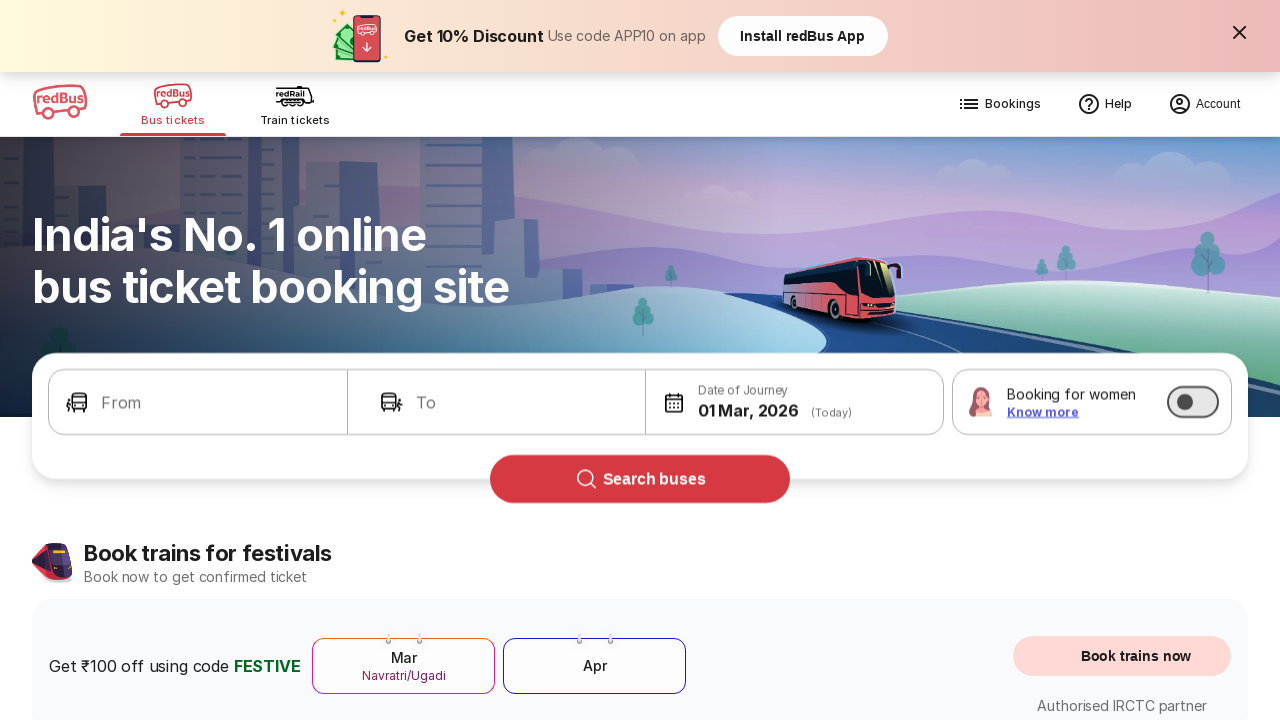

Navigated back from RedBus website
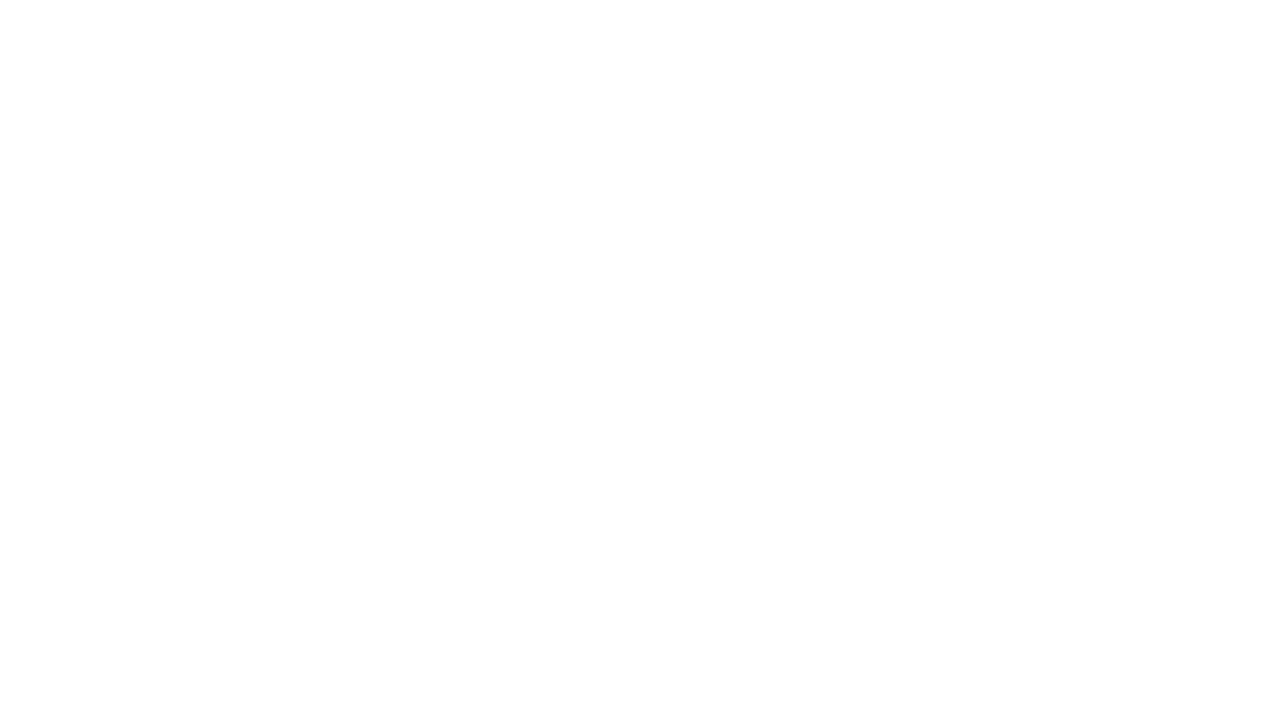

Waited for page load to complete after back navigation
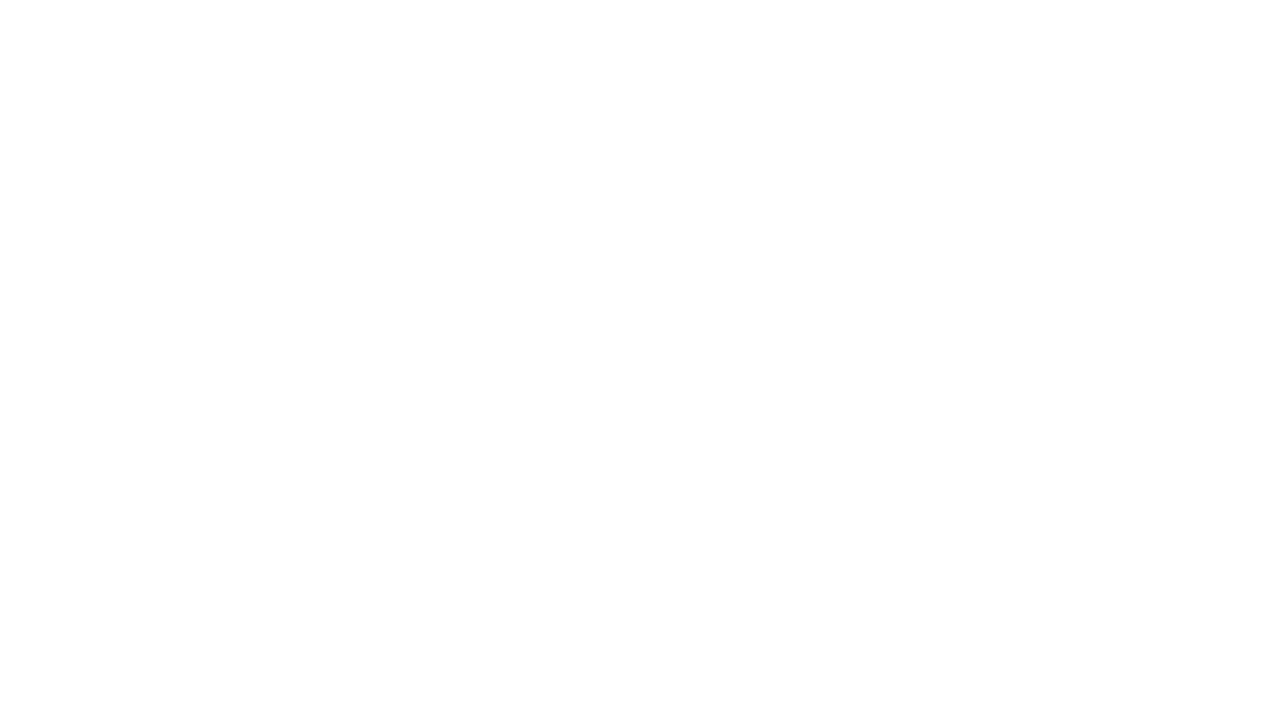

Navigated forward back to RedBus website
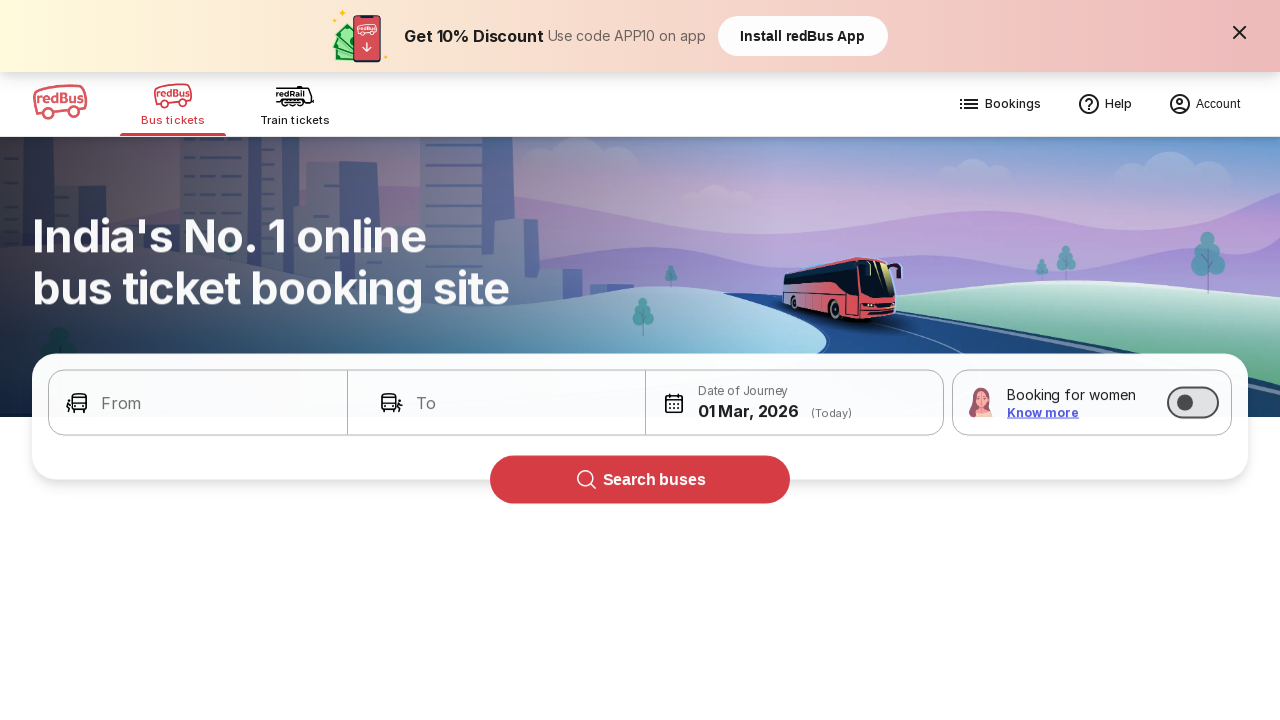

Waited for page load to complete after forward navigation
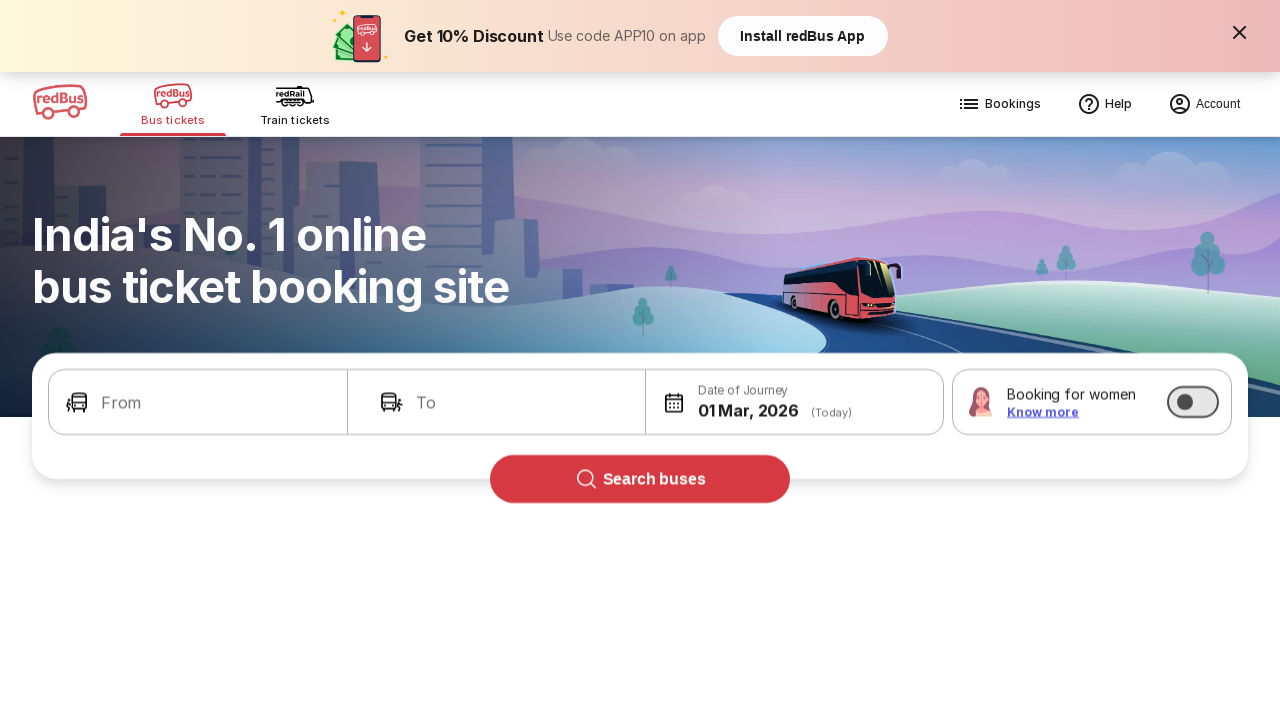

Refreshed the RedBus page
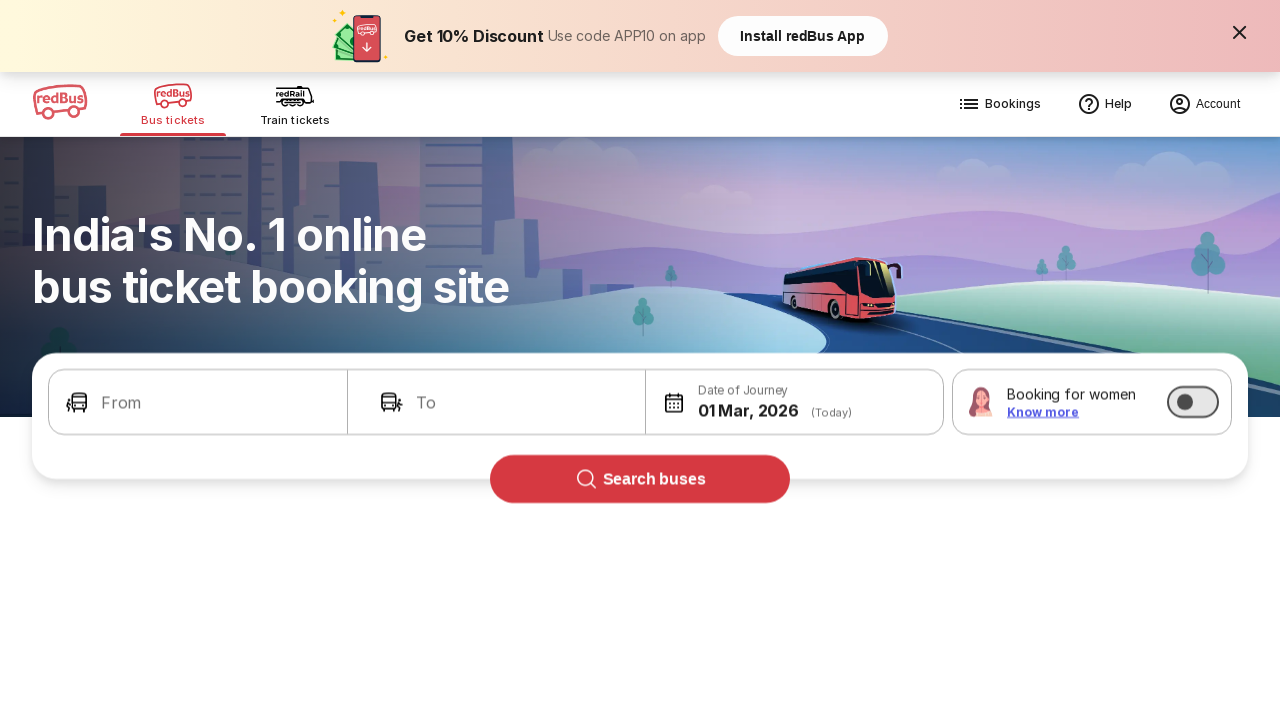

Waited for page load to complete after refresh
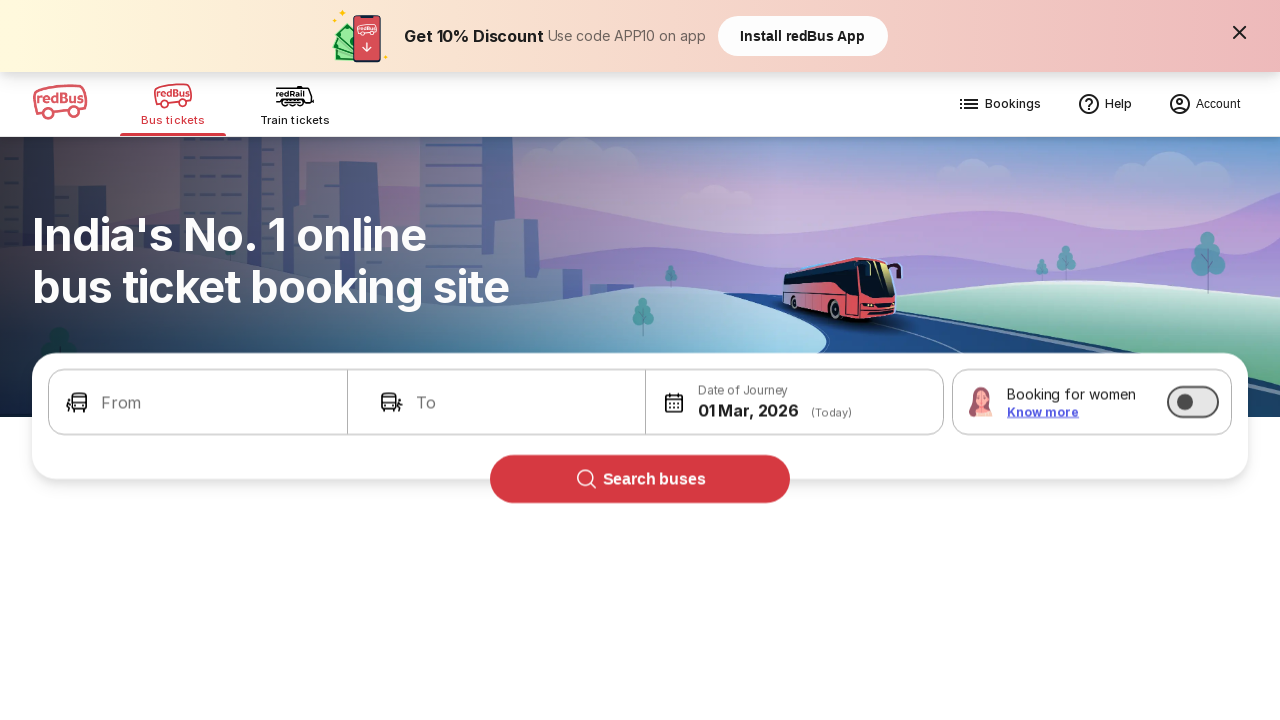

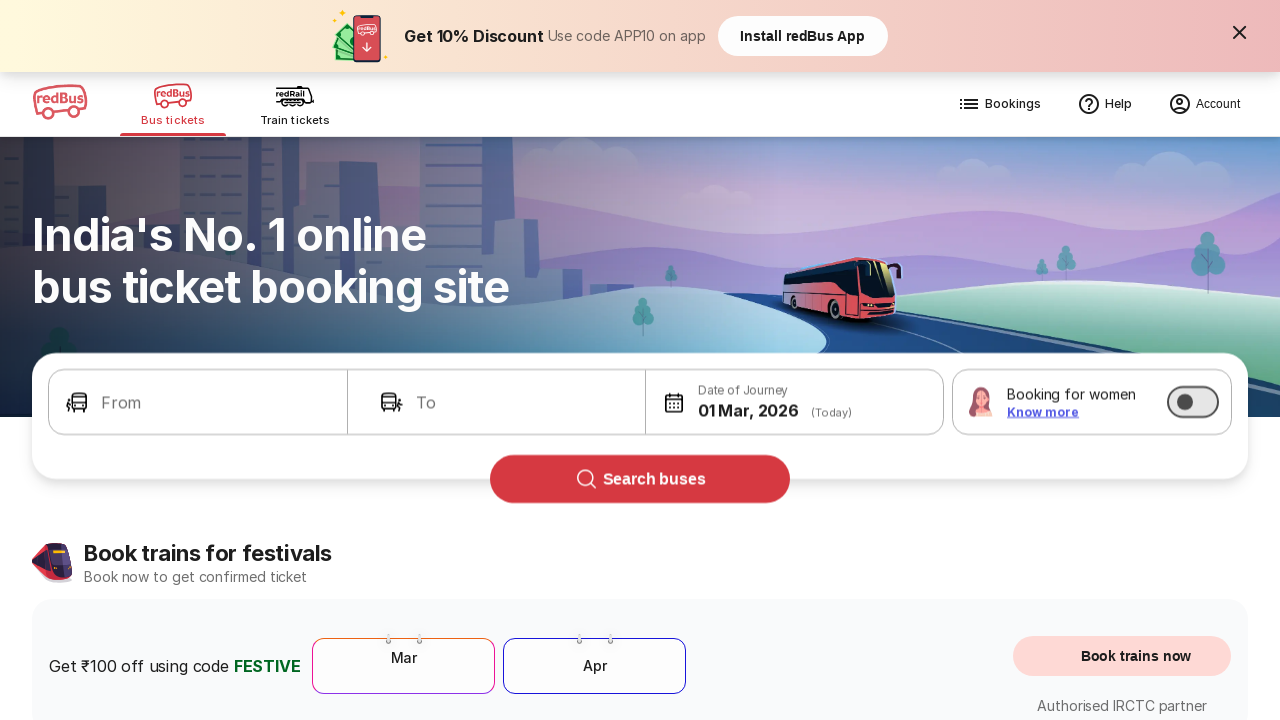